Tests window handle functionality by clicking a button that opens new windows, then iterates through child windows to close the one with title "Basic Controls" and maximize others.

Starting URL: https://www.hyrtutorials.com/p/window-handles-practice.html

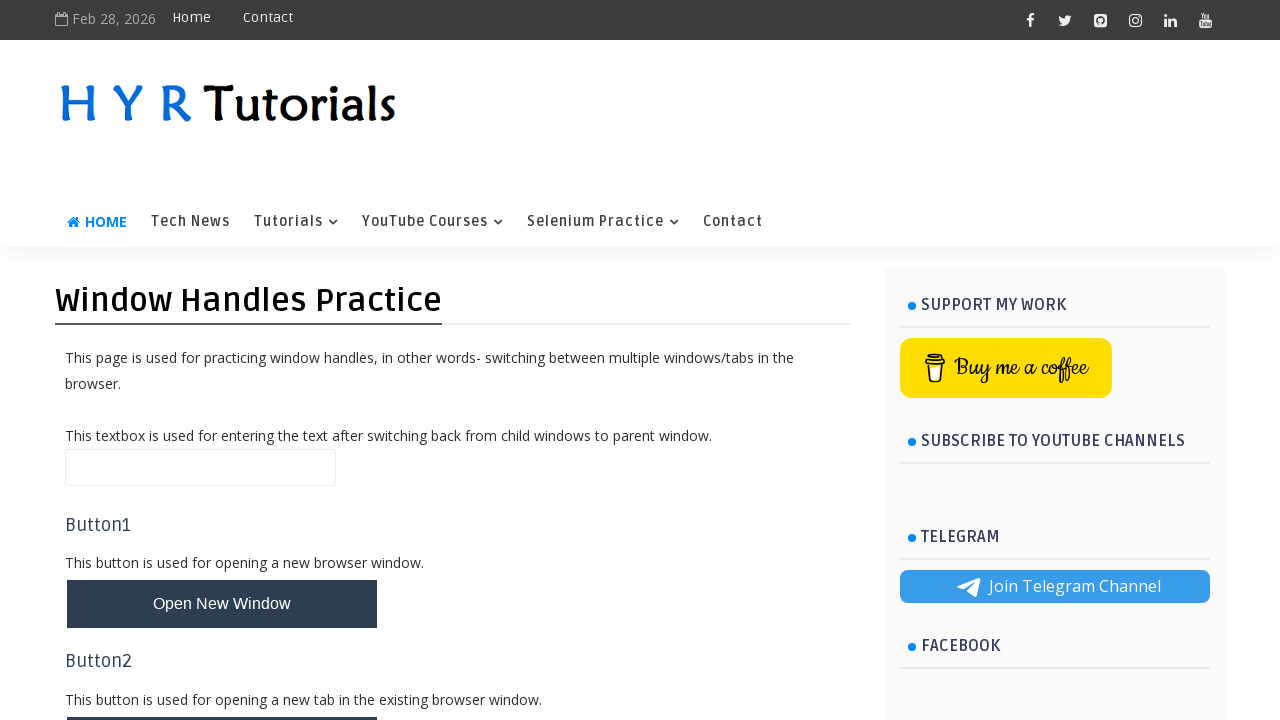

Clicked button to open new windows at (222, 361) on #newWindowsBtn
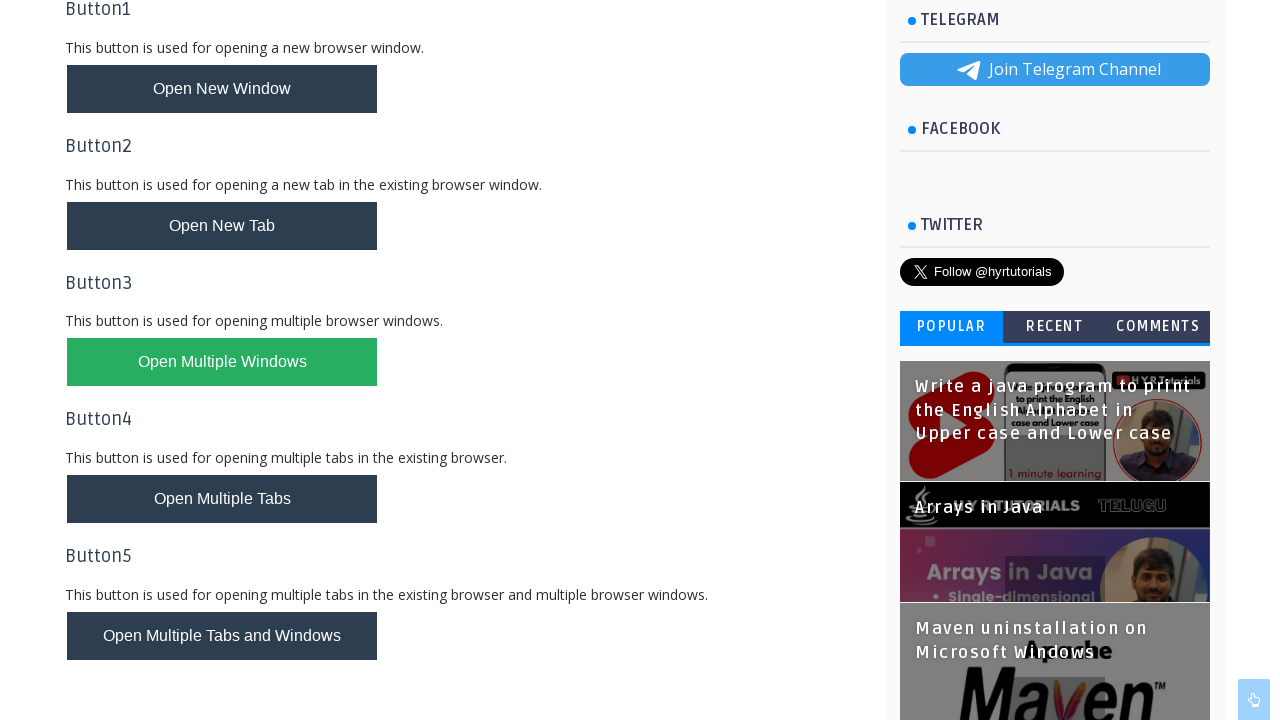

Waited for new windows to open
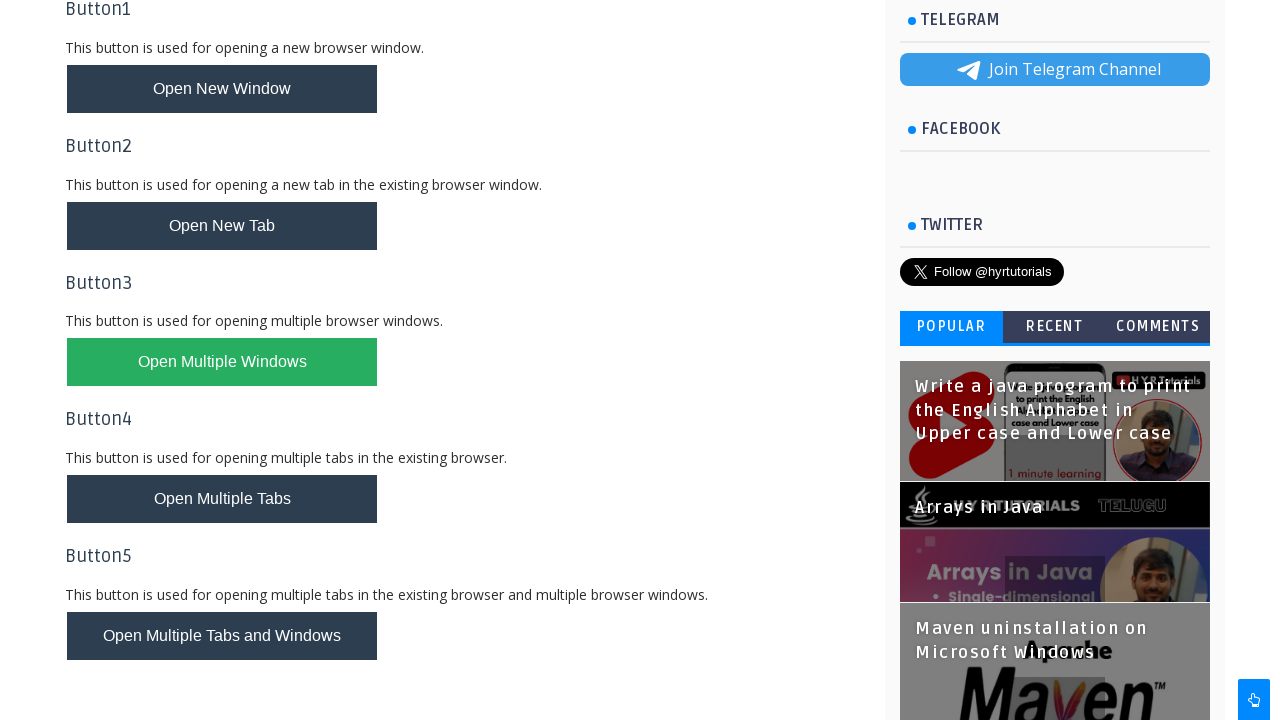

Retrieved all pages from context
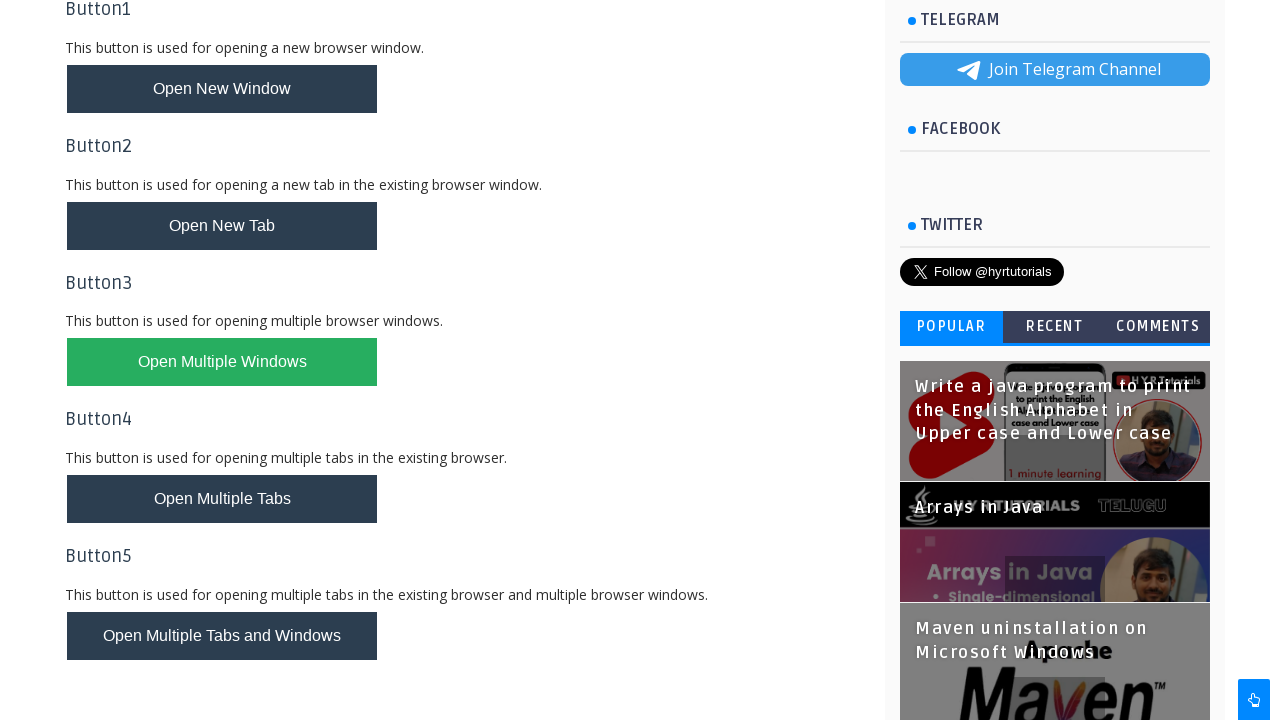

Stored parent page reference
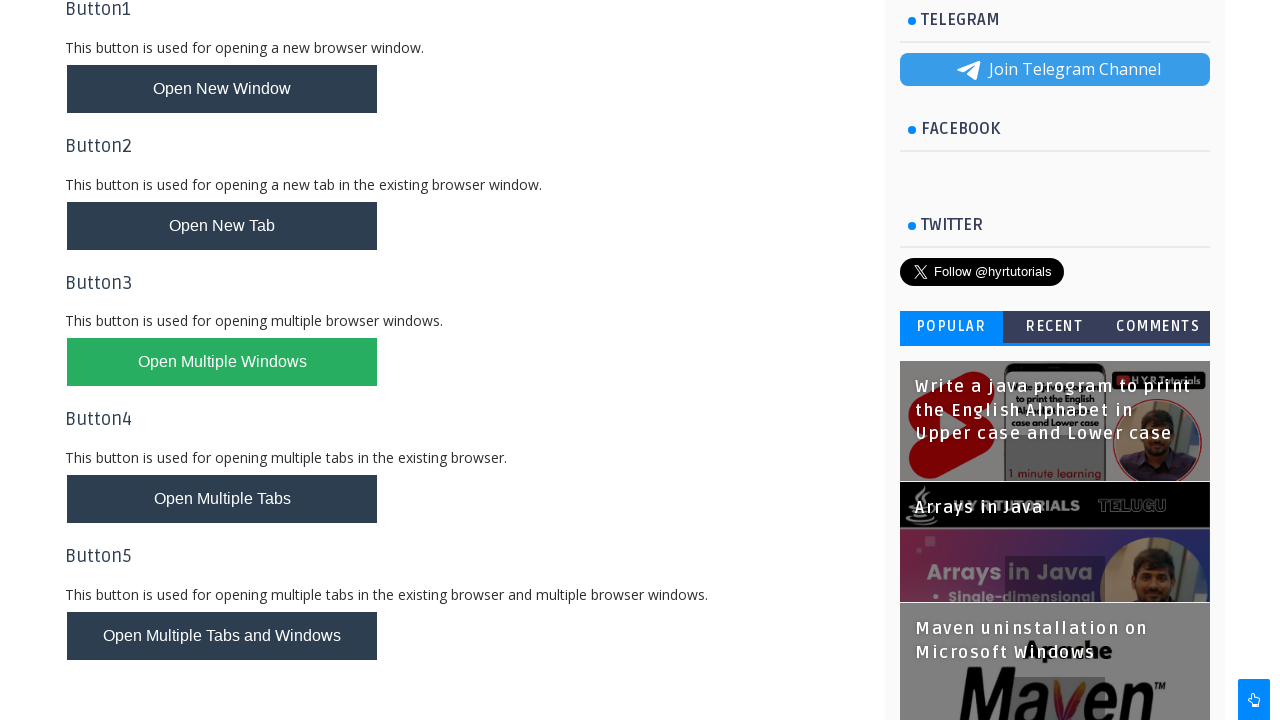

Set expected title to search for: 'Basic Controls'
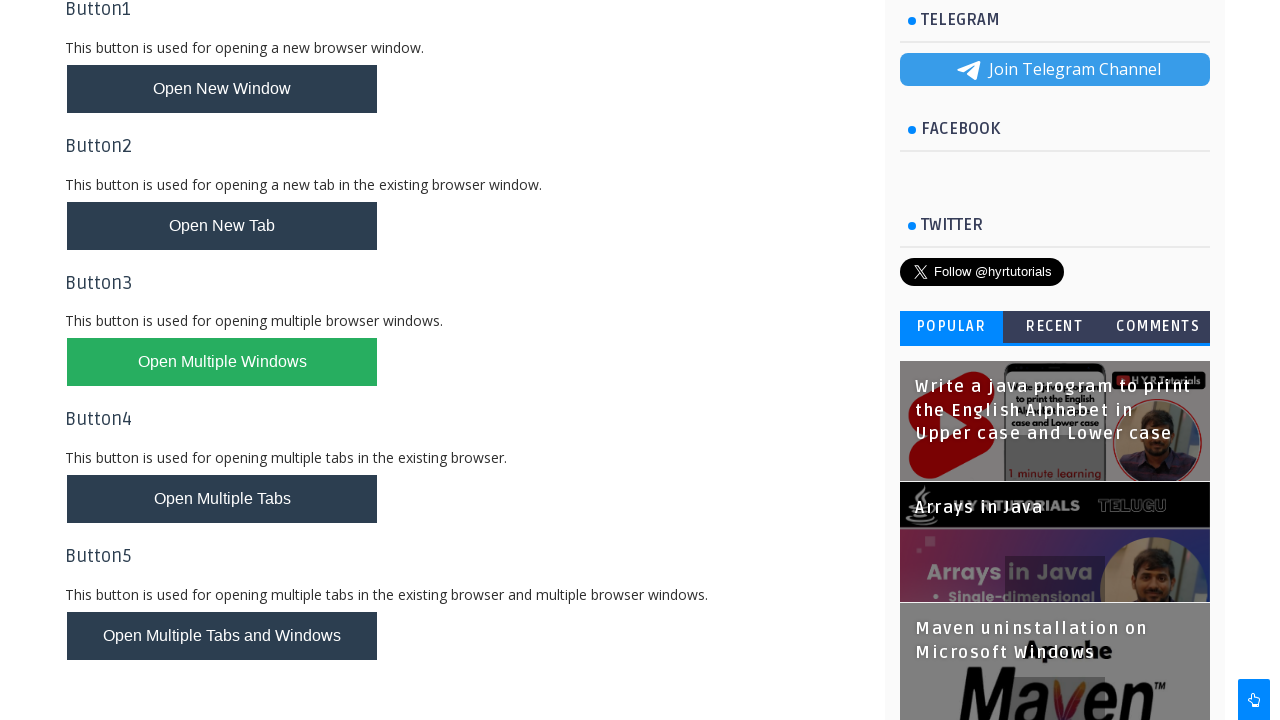

Retrieved child window title: 'Basic Controls - H Y R Tutorials'
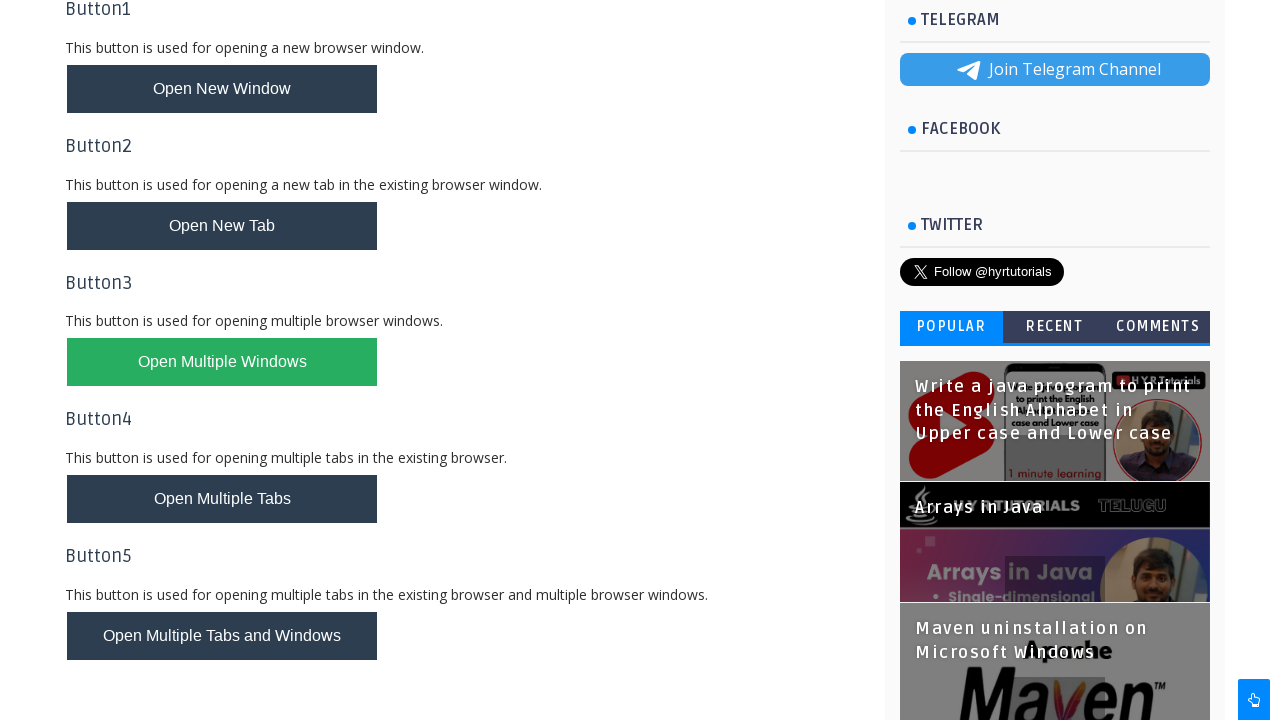

Closed child window with title 'Basic Controls - H Y R Tutorials' (matches 'Basic Controls')
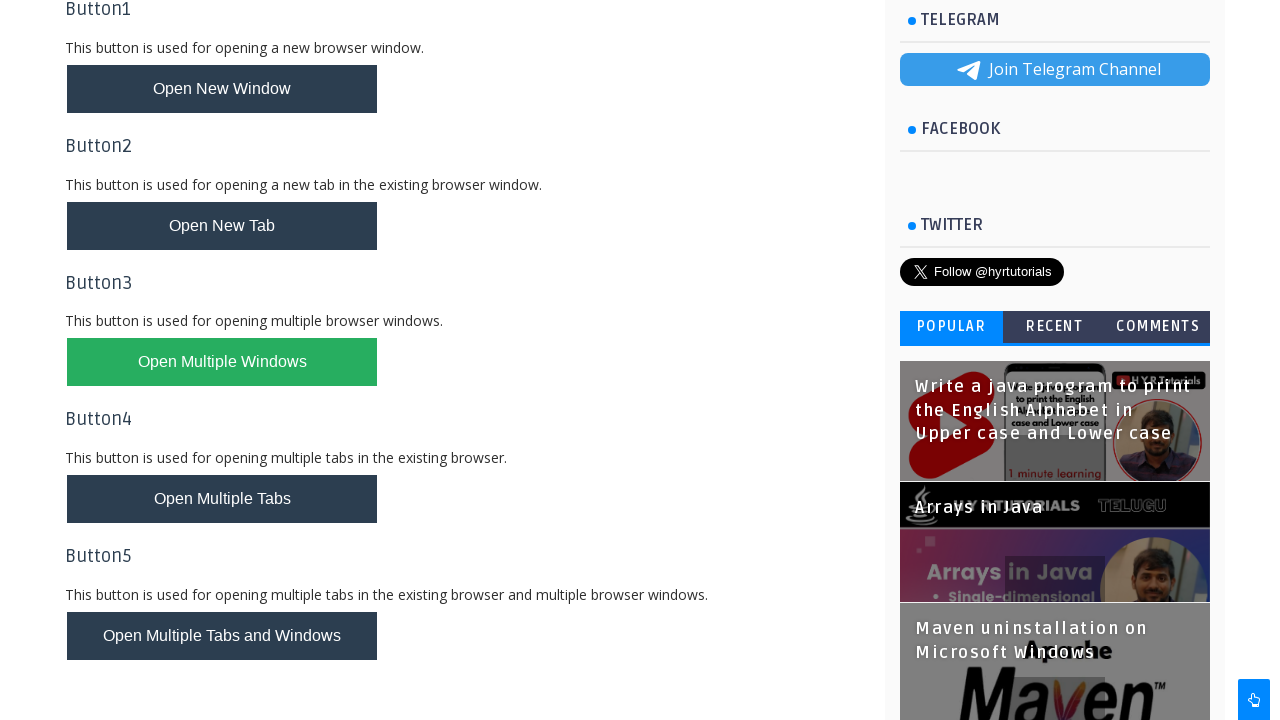

Retrieved child window title: 'XPath Practice - H Y R Tutorials'
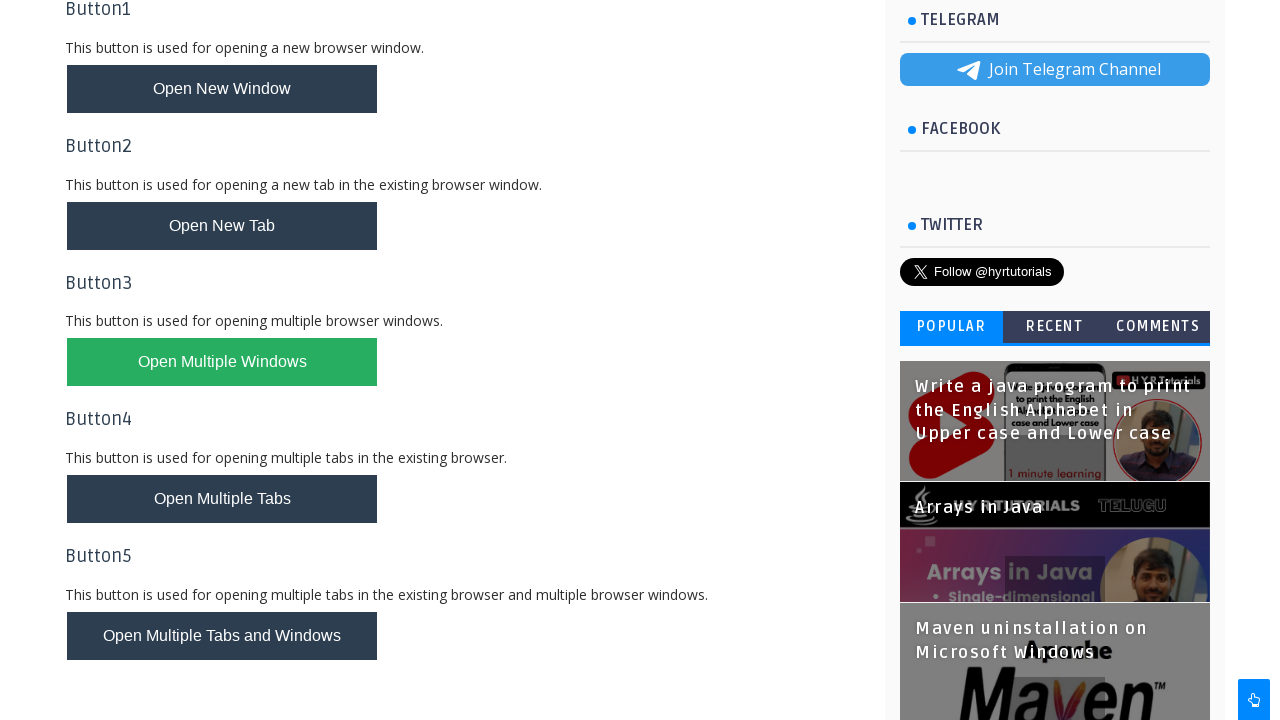

Maximized child window with title 'XPath Practice - H Y R Tutorials'
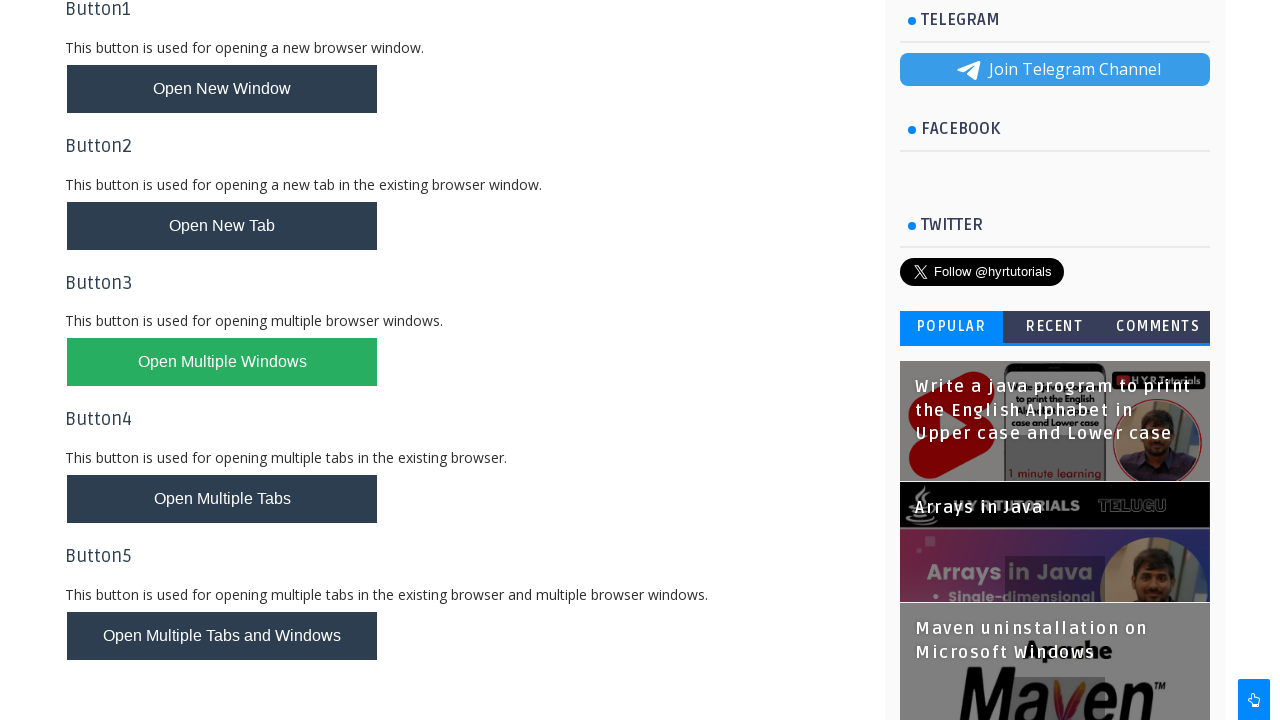

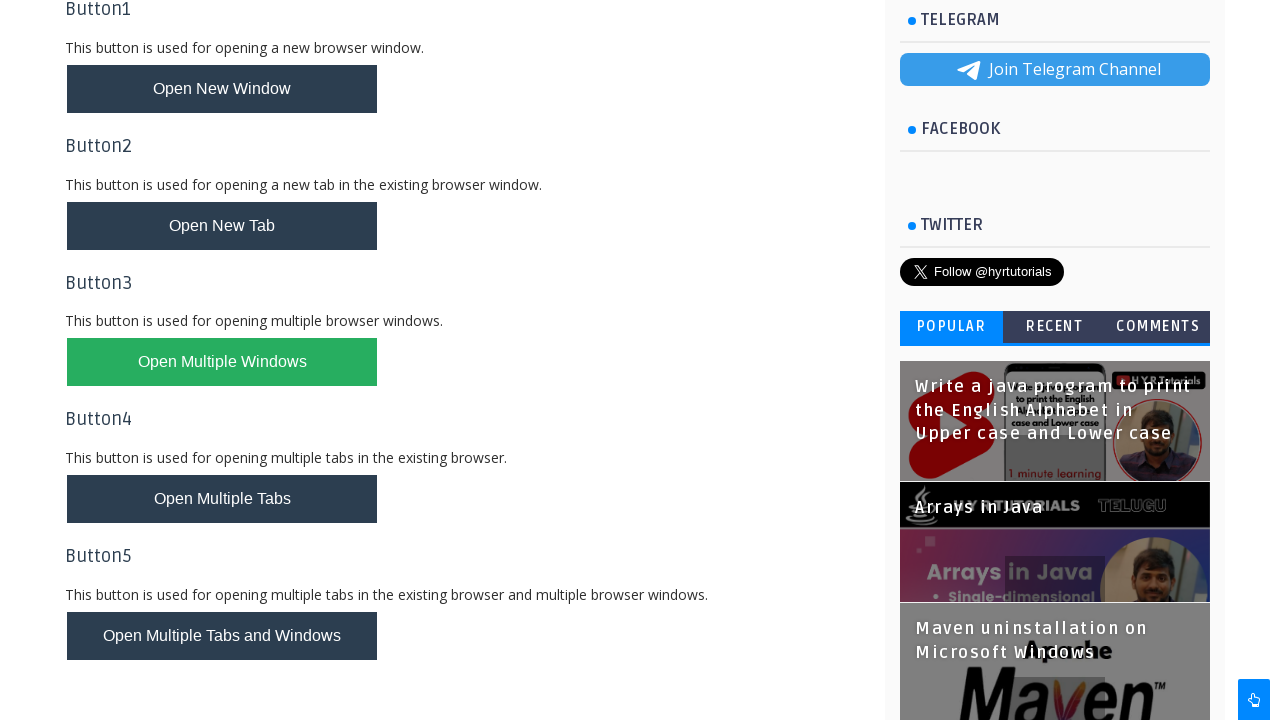